Navigates to the pytest README file on GitHub and clicks the "Raw" download button to download the raw file content

Starting URL: https://github.com/pytest-dev/pytest/blob/main/README.rst

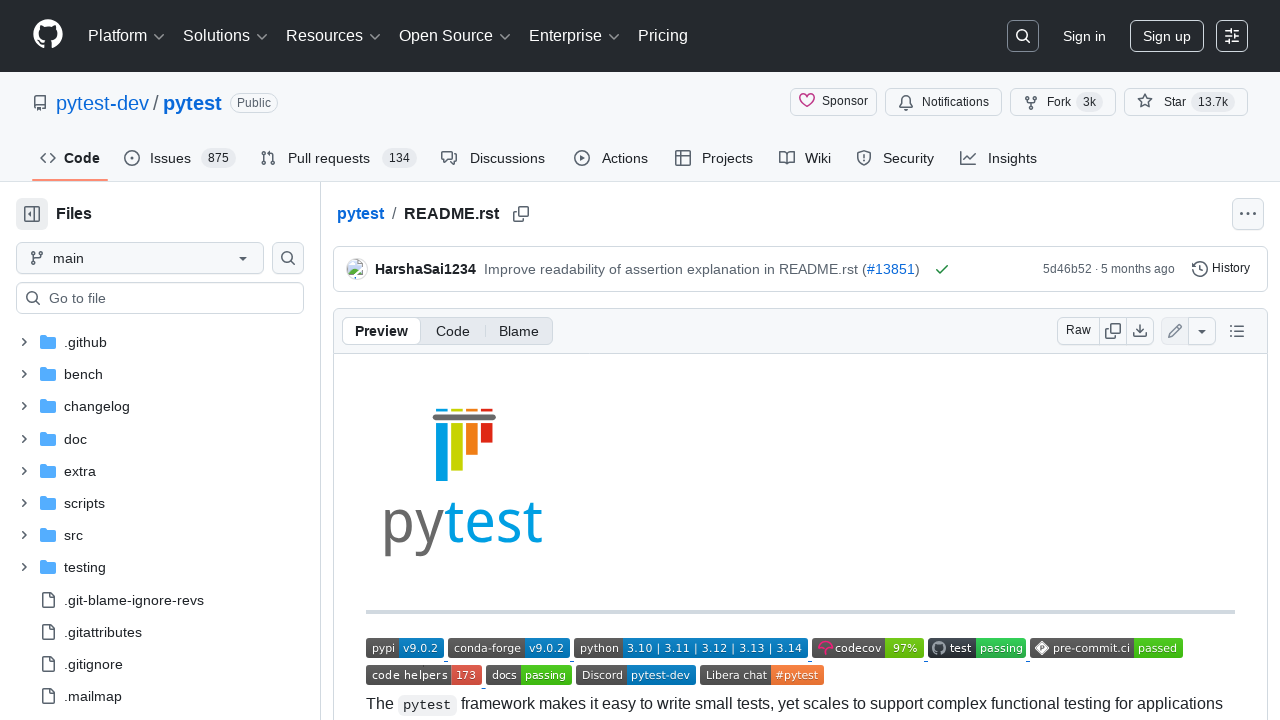

Navigated to pytest README file on GitHub
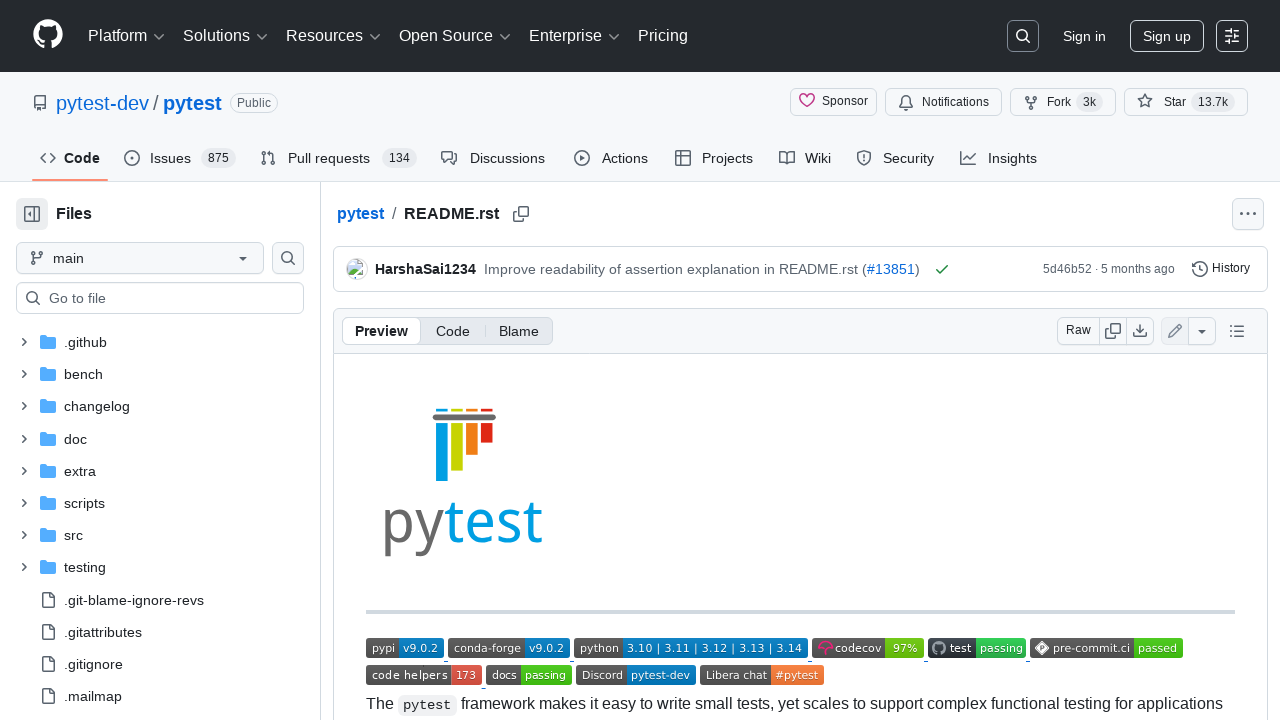

Clicked the Raw download button at (1140, 331) on [data-testid='download-raw-button']
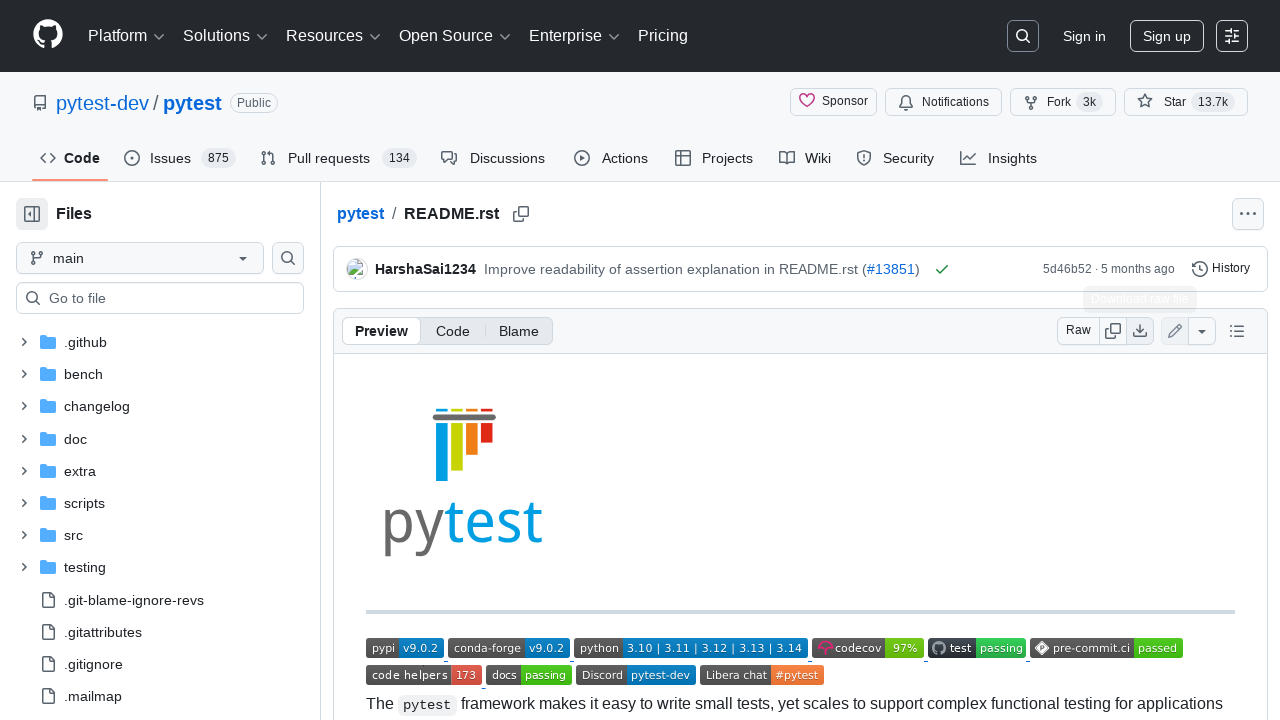

Waited for download action to complete
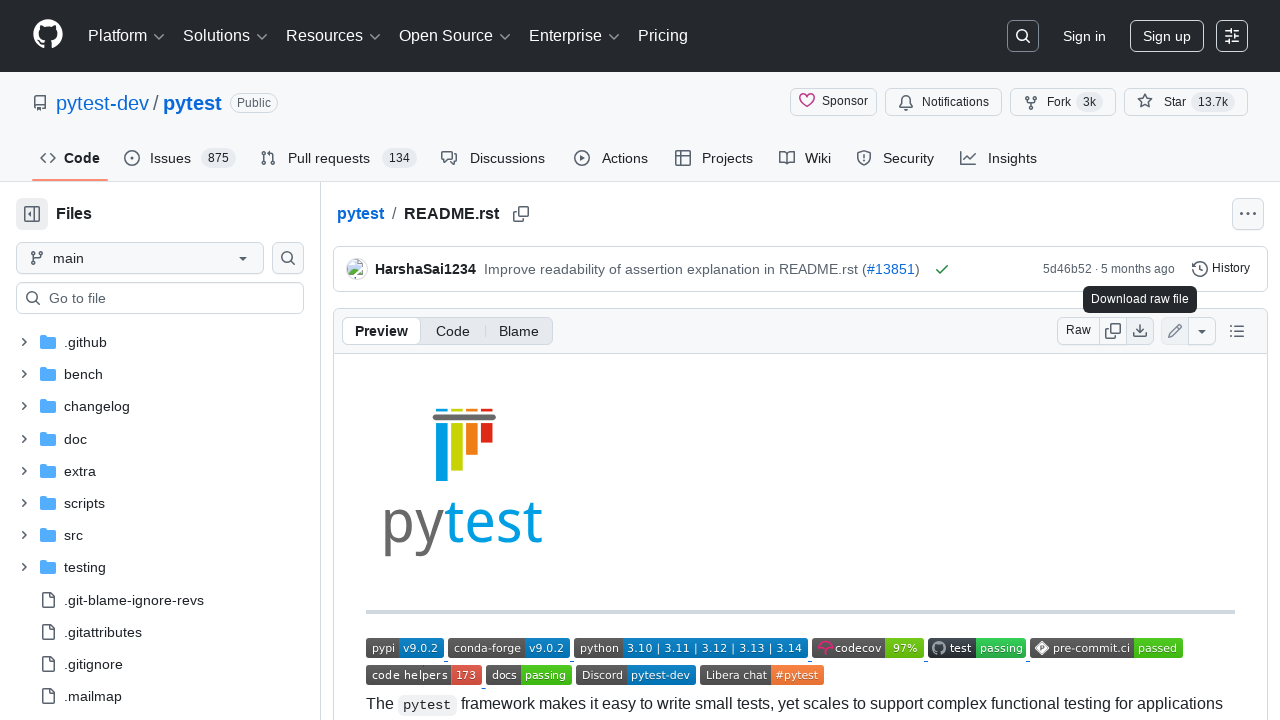

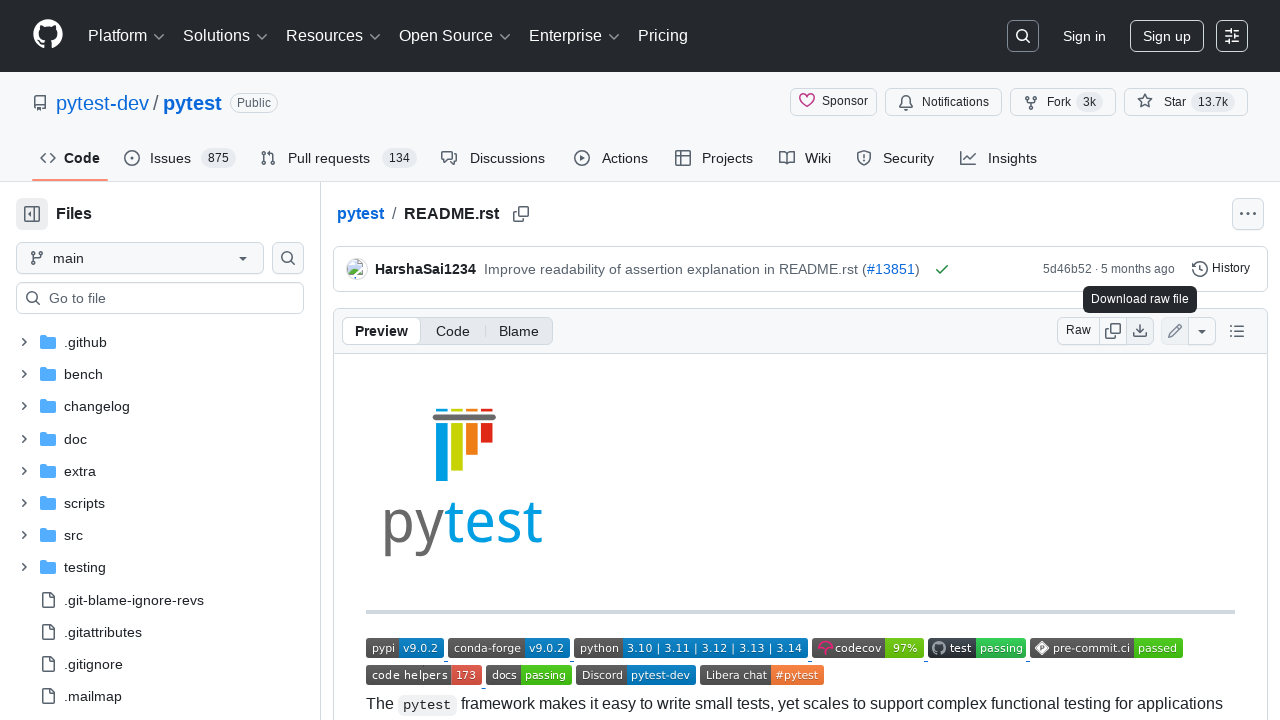